Tests the forgot password flow on a practice website by clicking the "Forgot your password?" link, then clicking the reset password button, and waiting for the info message to appear.

Starting URL: https://rahulshettyacademy.com/locatorspractice/

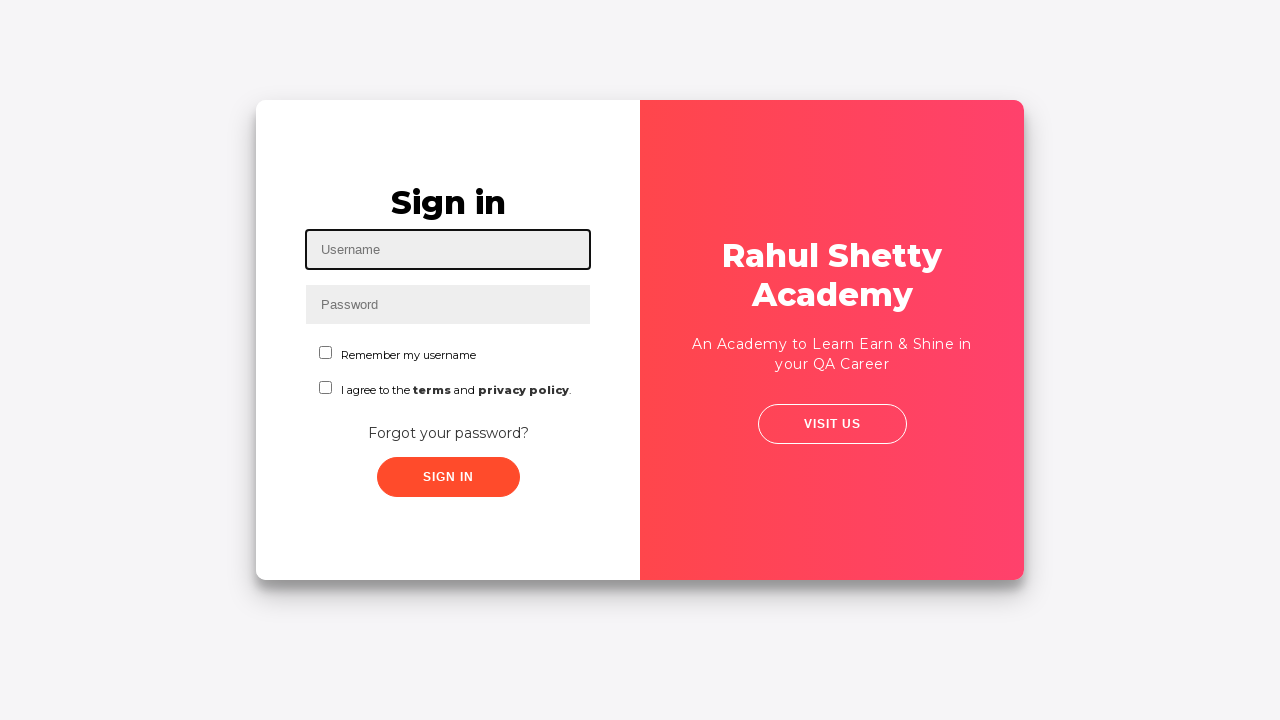

Clicked 'Forgot your password?' link at (448, 433) on text=Forgot your password?
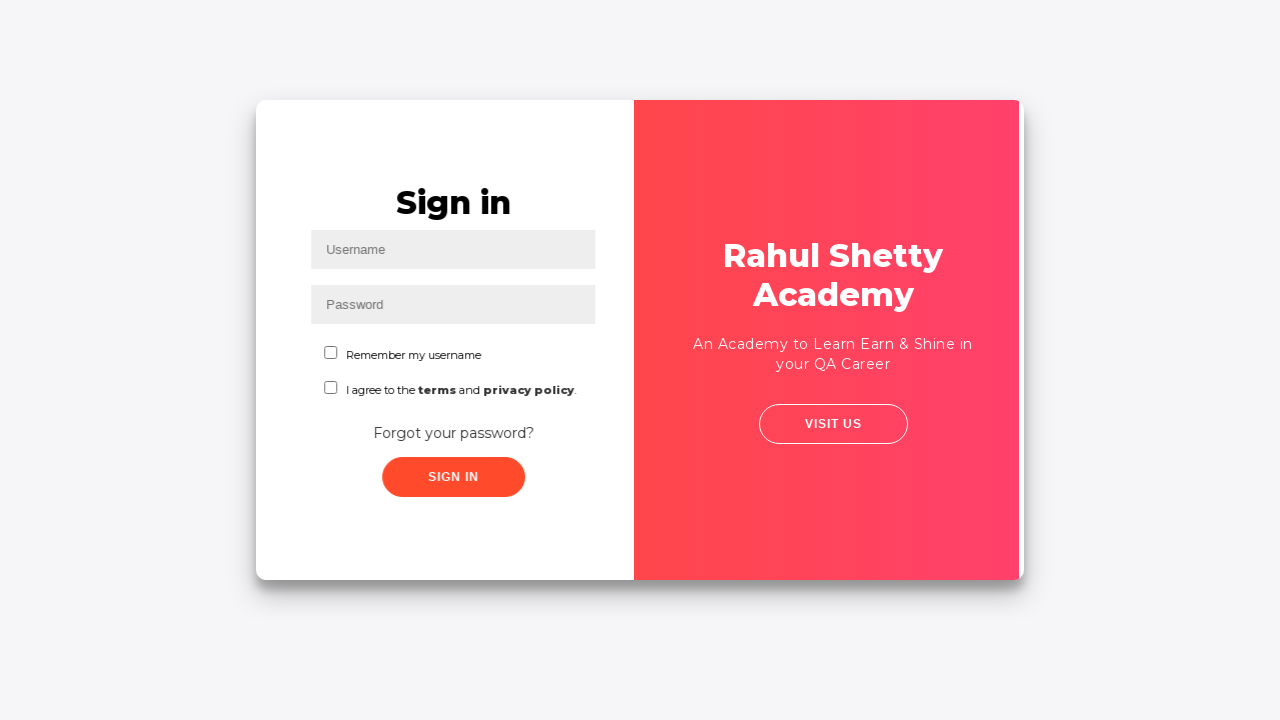

Forgot password section loaded and reset button appeared
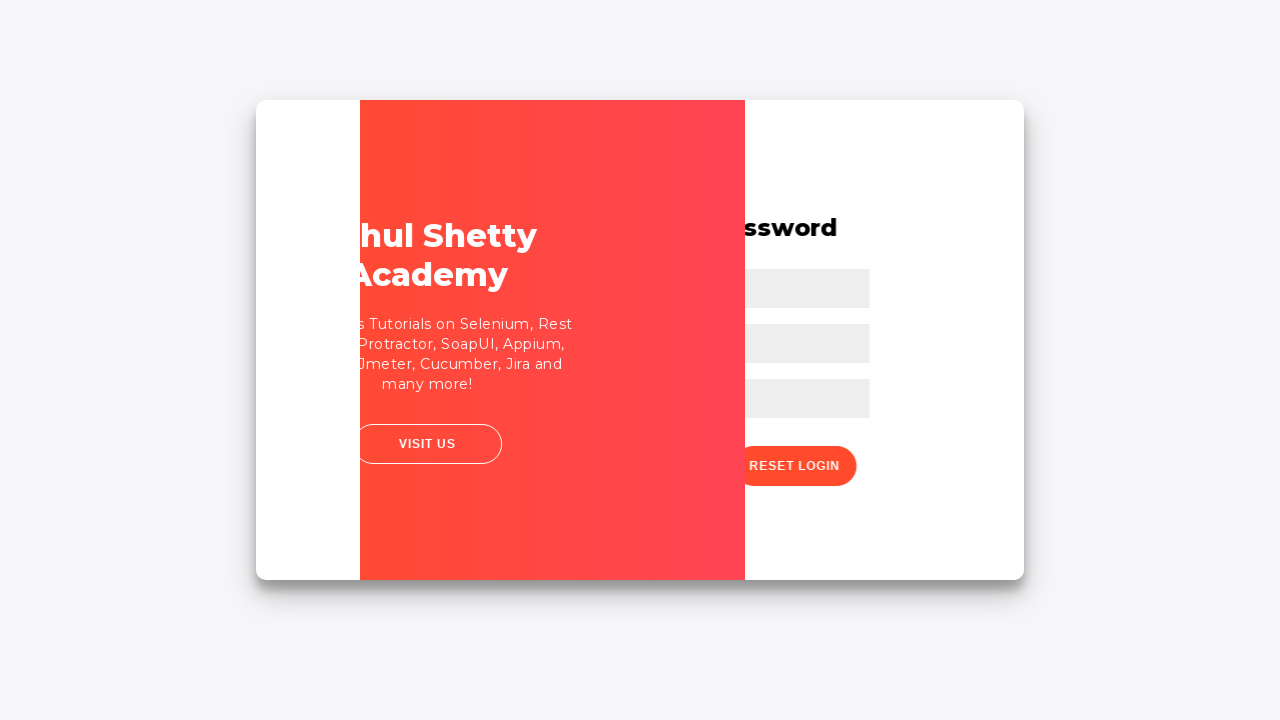

Clicked reset password button at (899, 466) on .reset-pwd-btn
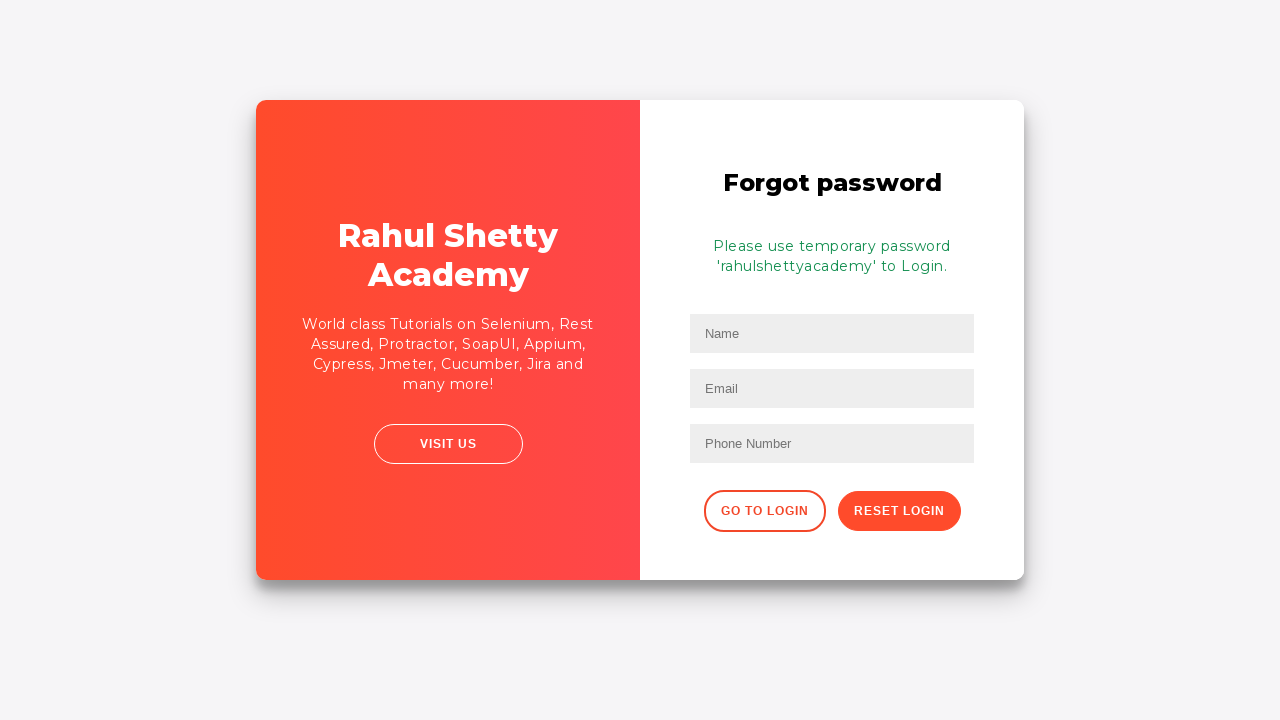

Info message appeared confirming password reset
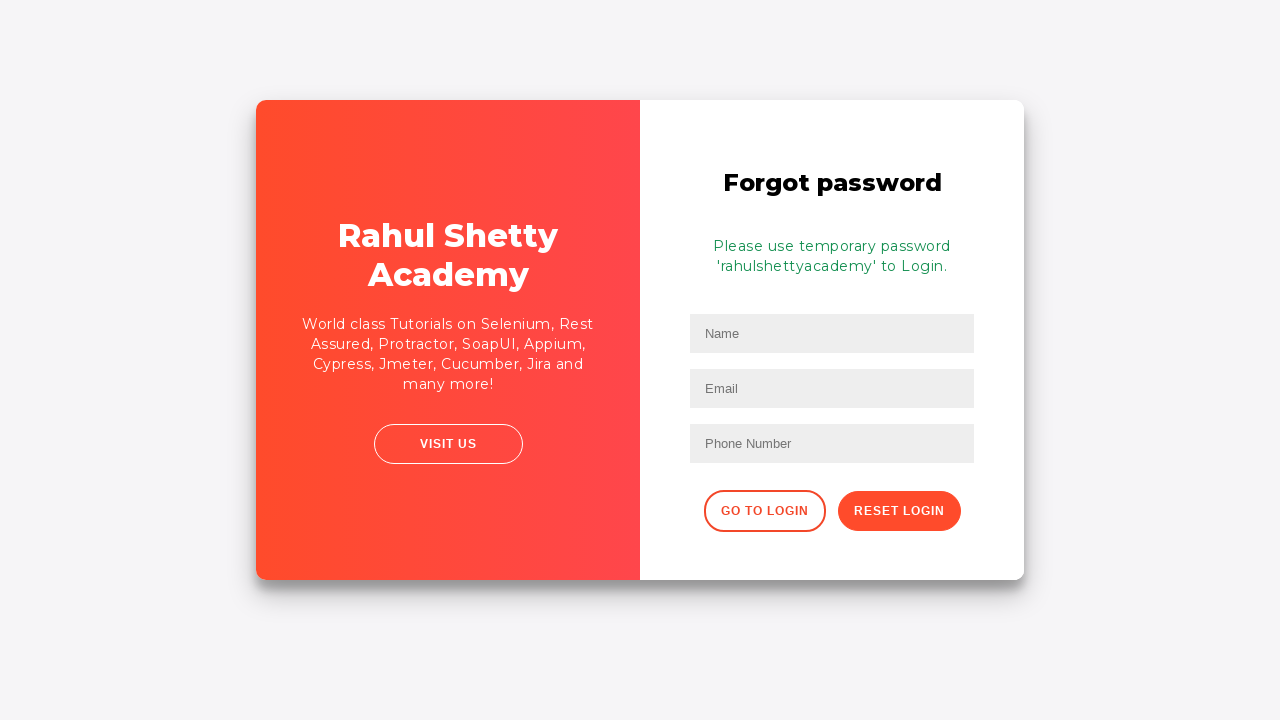

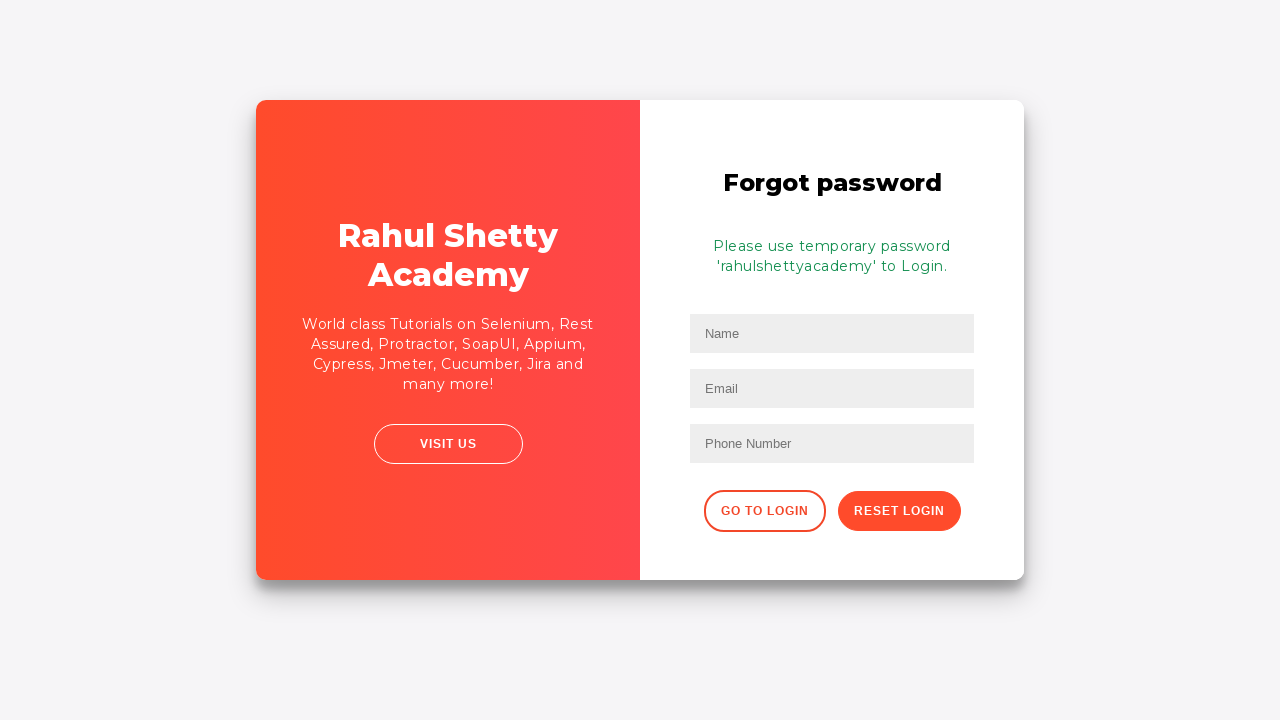